Tests sorting the Due column using semantic class selectors on table 2, which has helpful markup with class attributes.

Starting URL: http://the-internet.herokuapp.com/tables

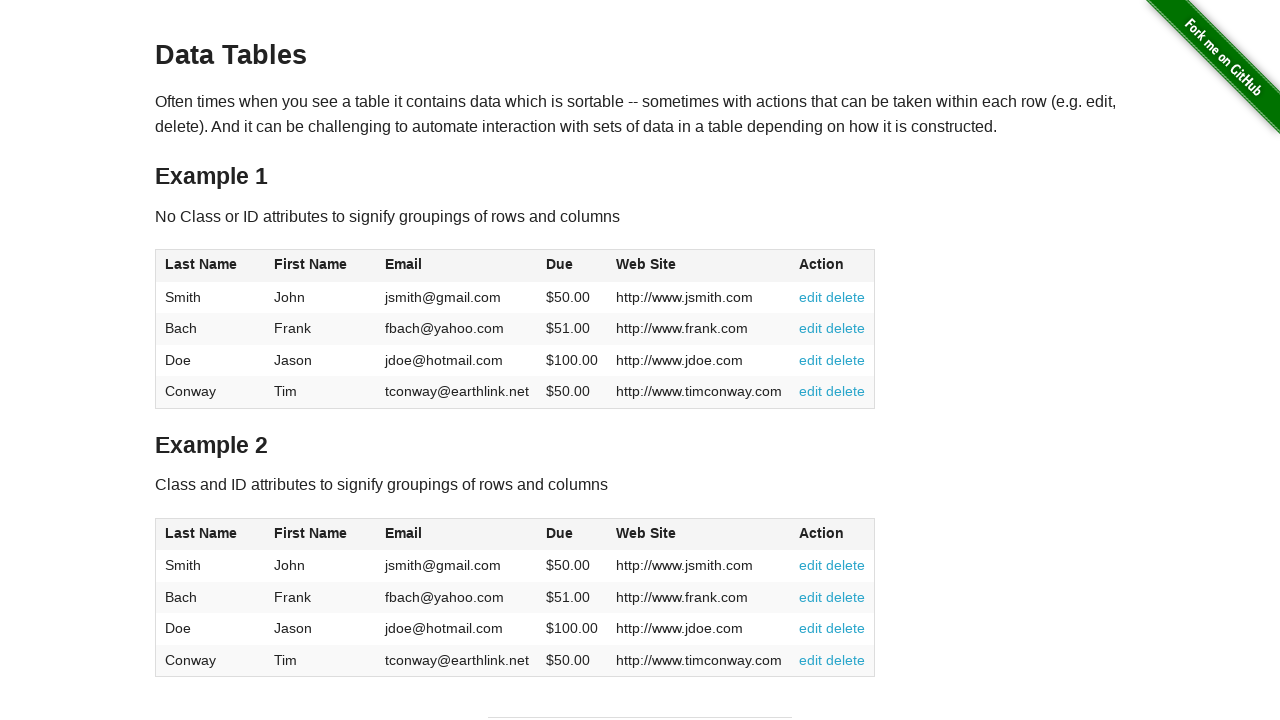

Clicked the Due column header in table 2 using semantic class selector at (560, 533) on #table2 thead .dues
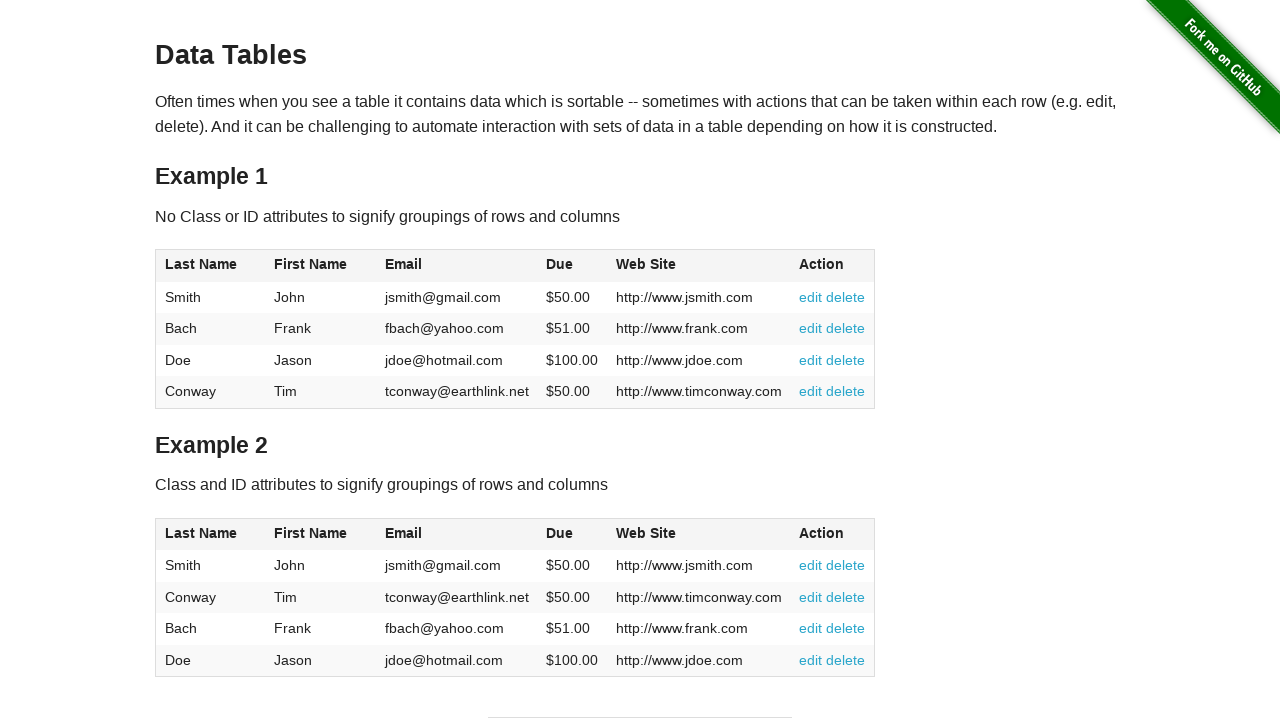

Waited for Due column data to load in table 2
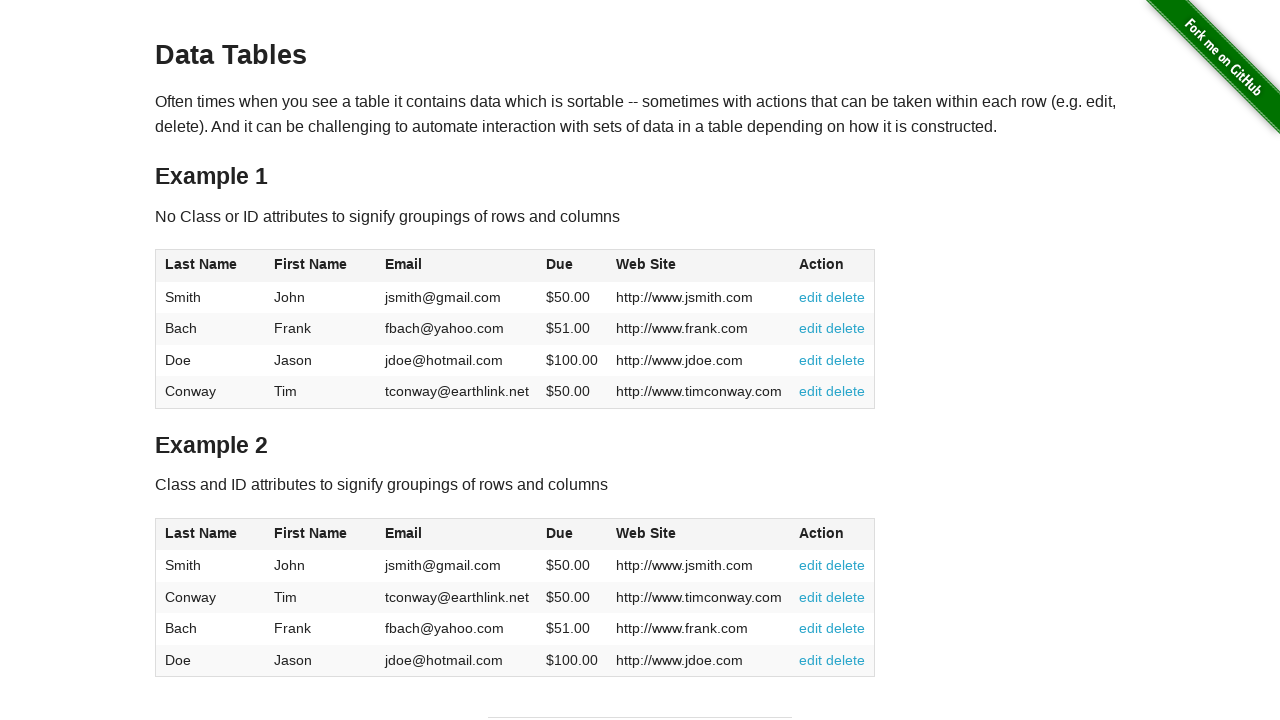

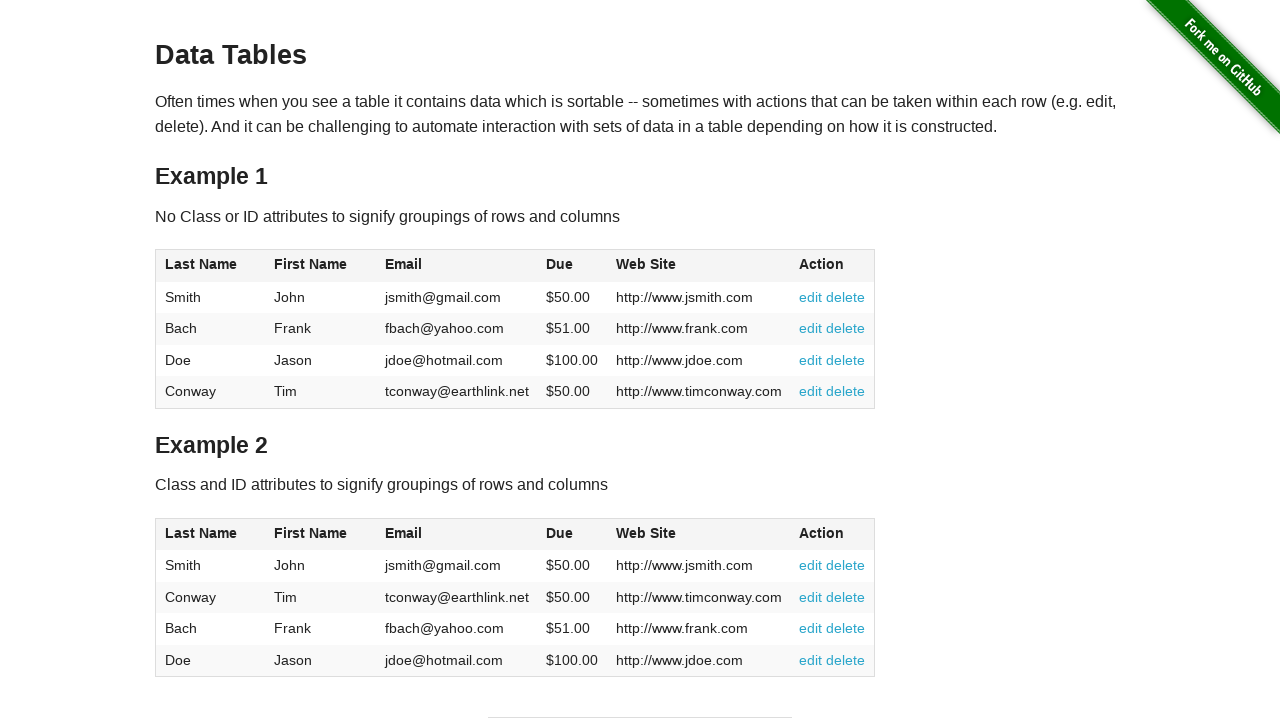